Validates that book travel menu navigation items are displayed on the United Airlines homepage

Starting URL: https://www.united.com/en/us

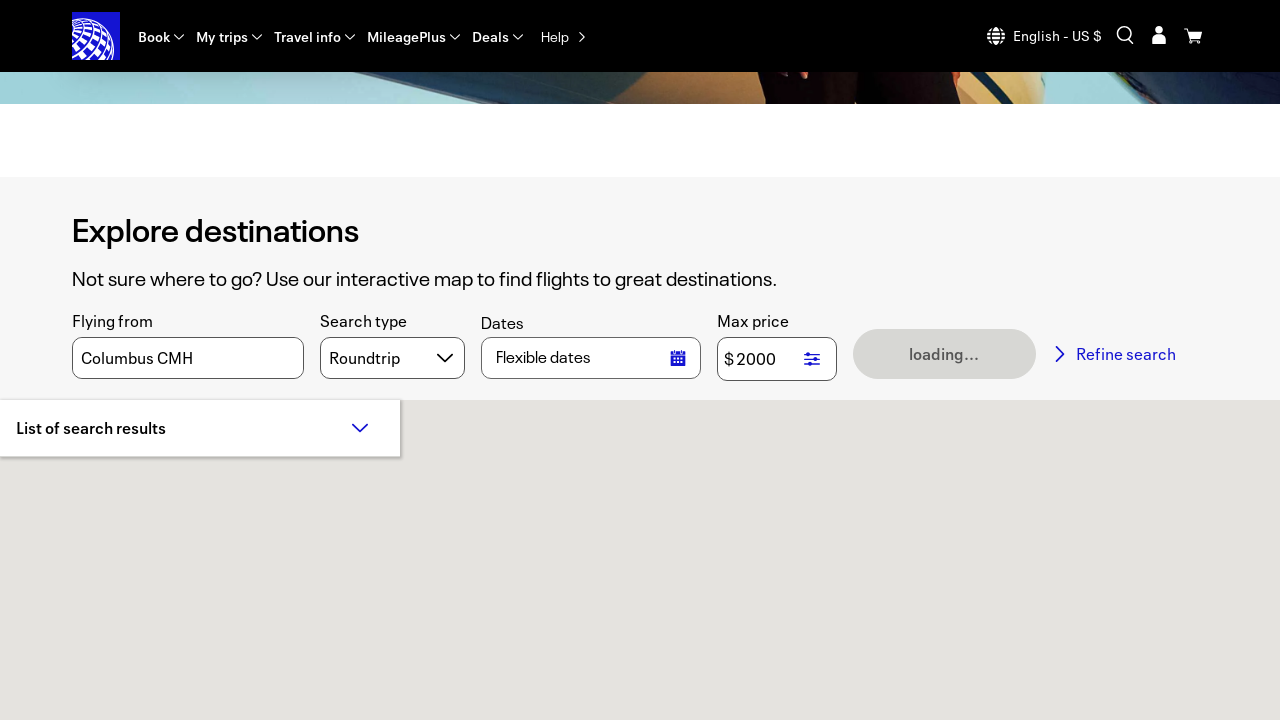

Waited for travel menu tablist to be visible on United Airlines homepage
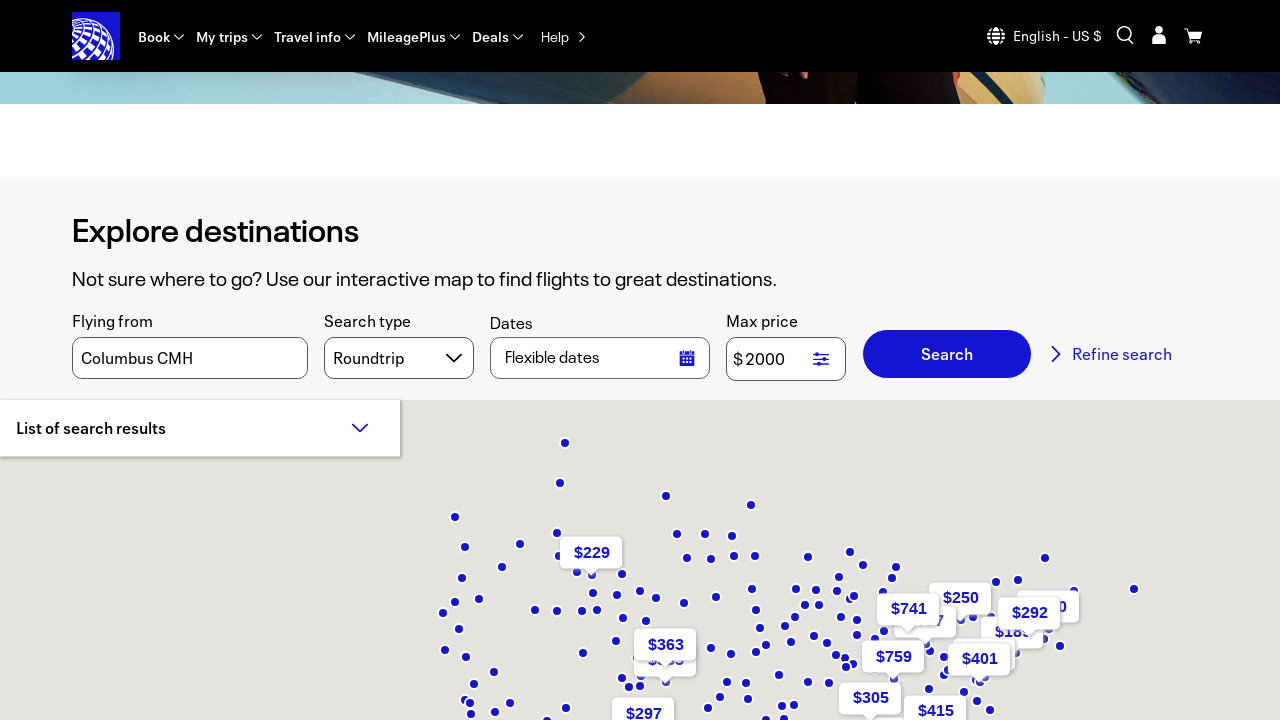

Verified 'Book' menu item is visible
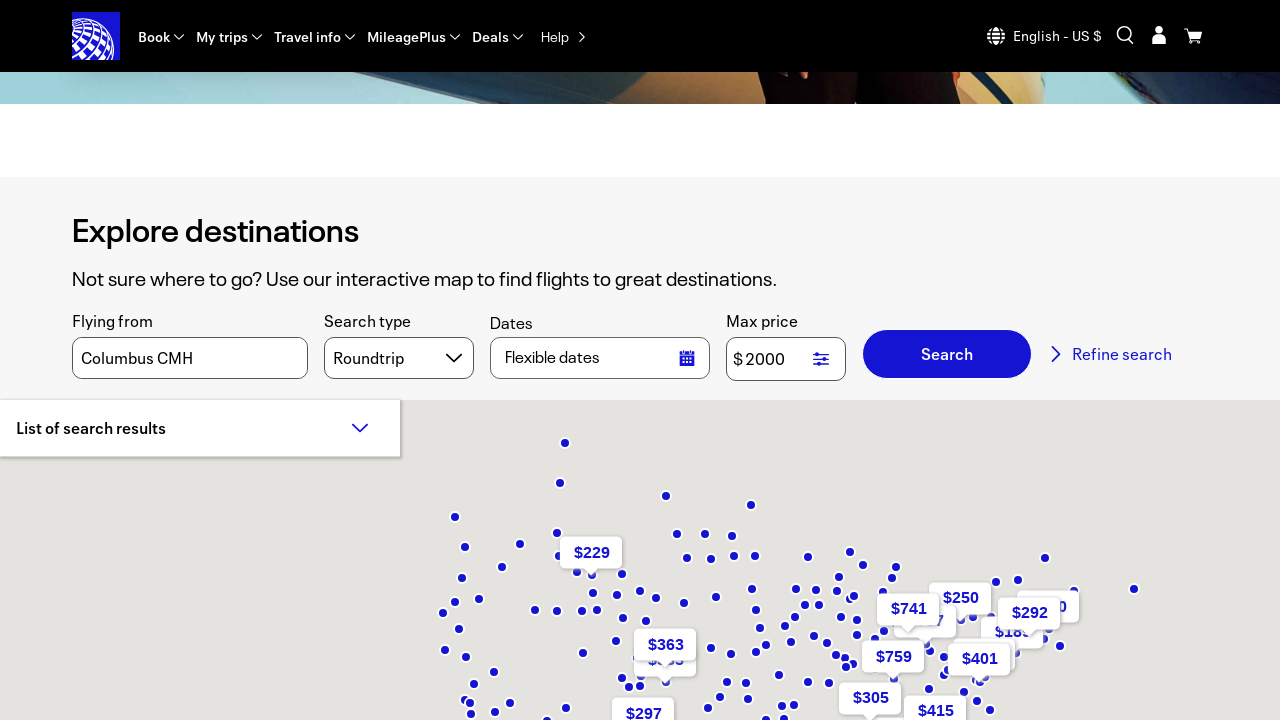

Verified 'Flight Status' menu item is visible
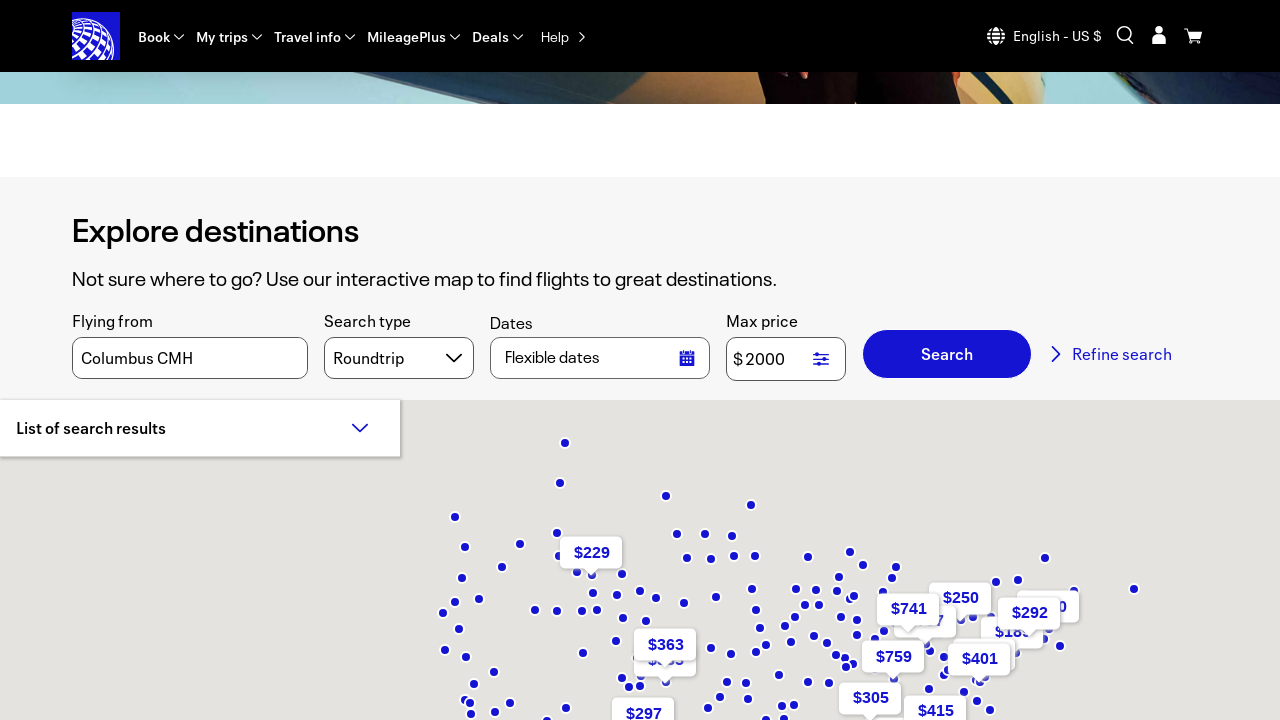

Verified 'Check-in' menu item is visible
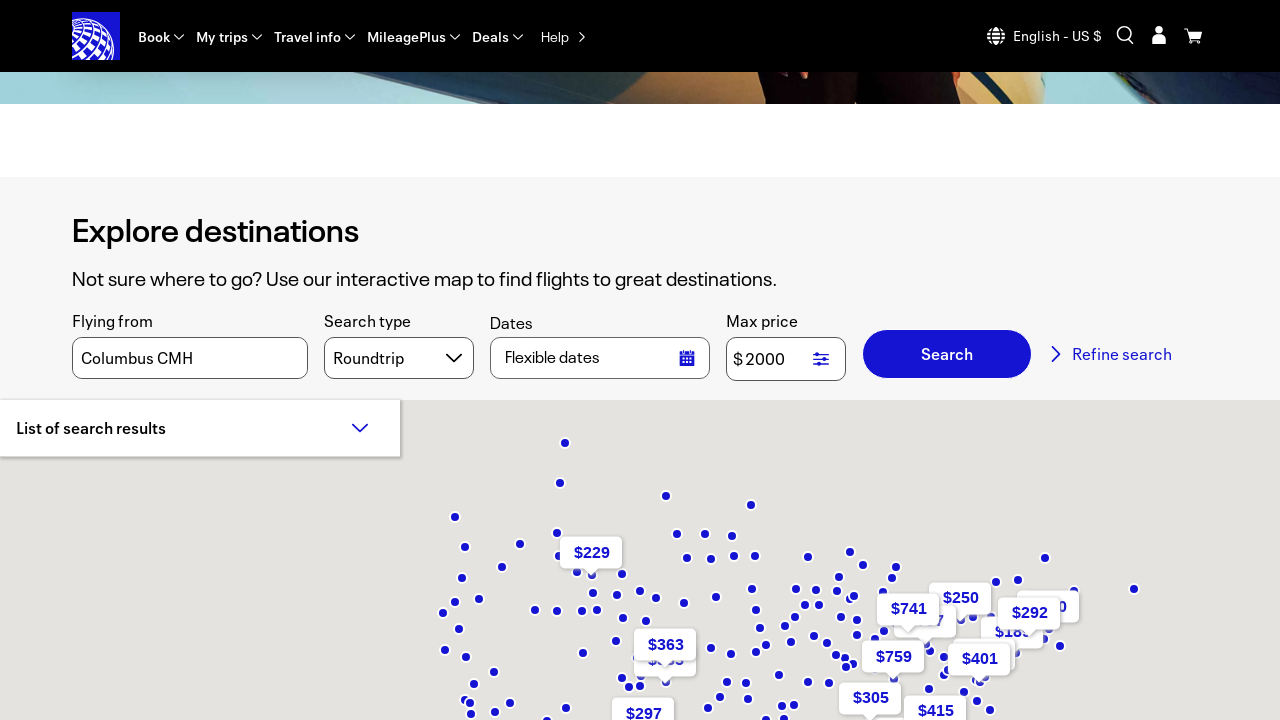

Verified 'My Trips' menu item is visible
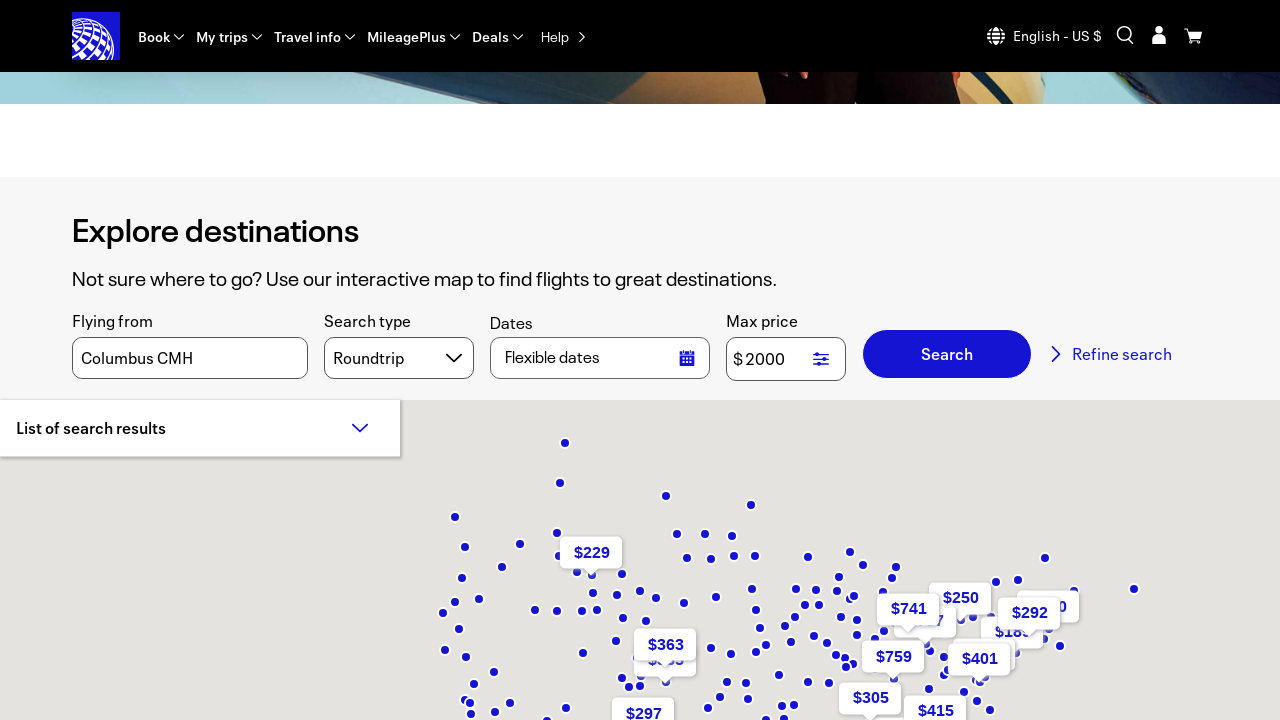

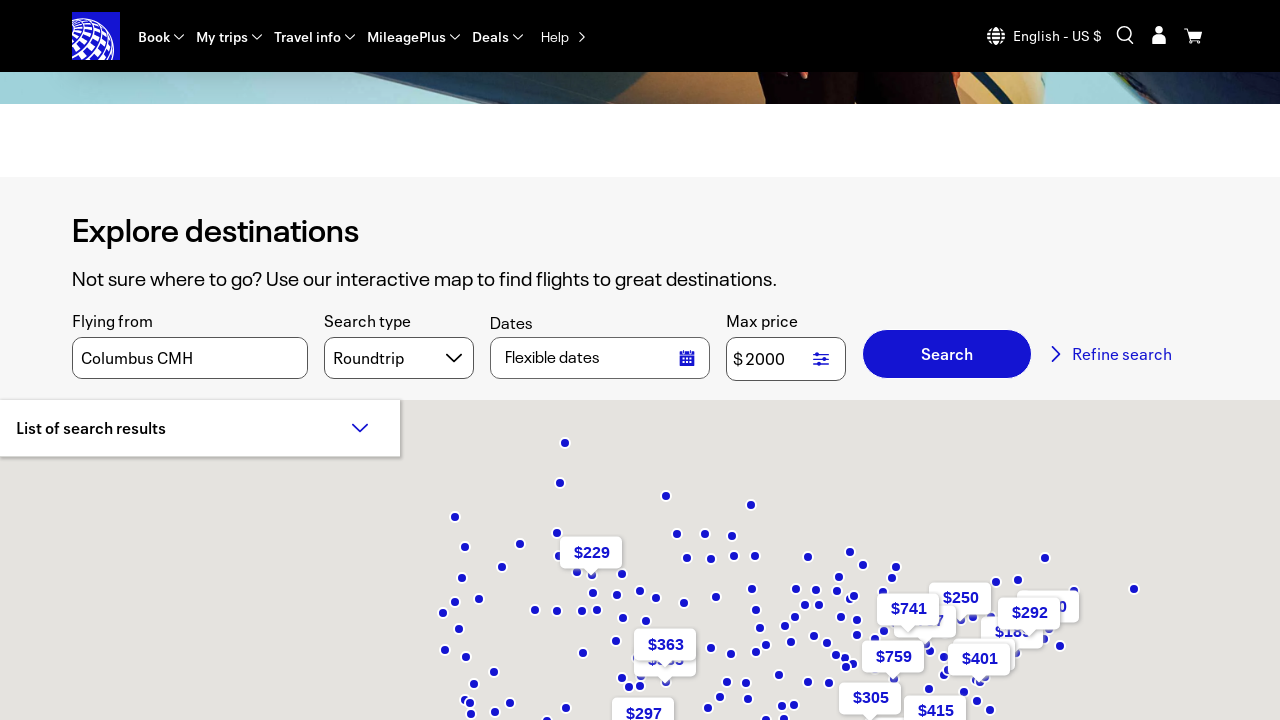